Tests the search/filter functionality on a vegetable offers page by entering "Rice" in the search field and verifying that the filtered results contain the search term

Starting URL: https://rahulshettyacademy.com/seleniumPractise/#/offers

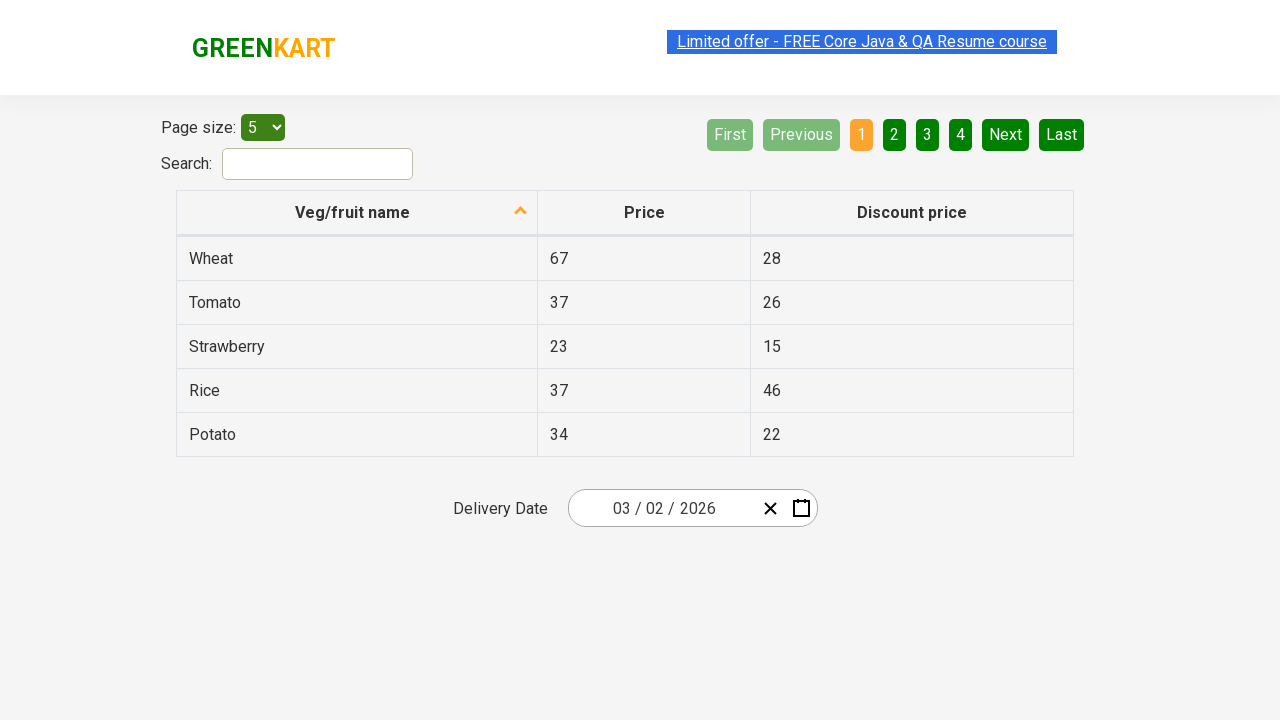

Filled search field with 'Rice' on #search-field
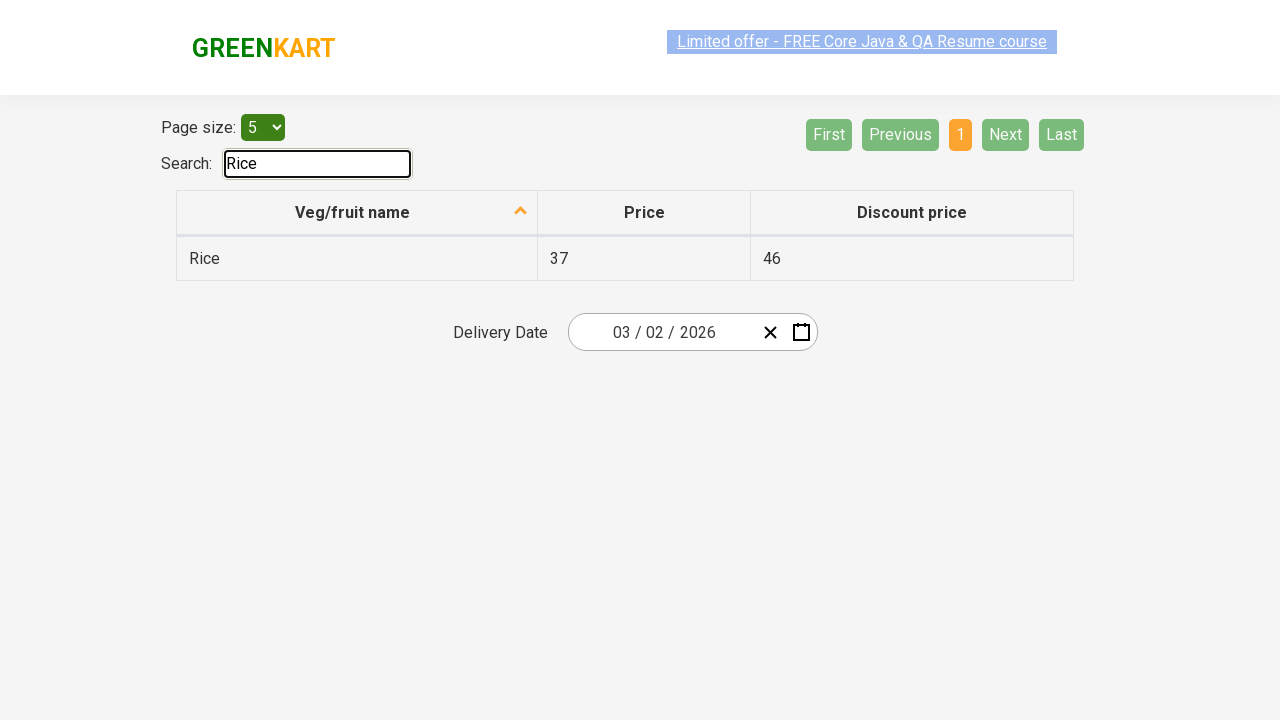

Filtered results loaded
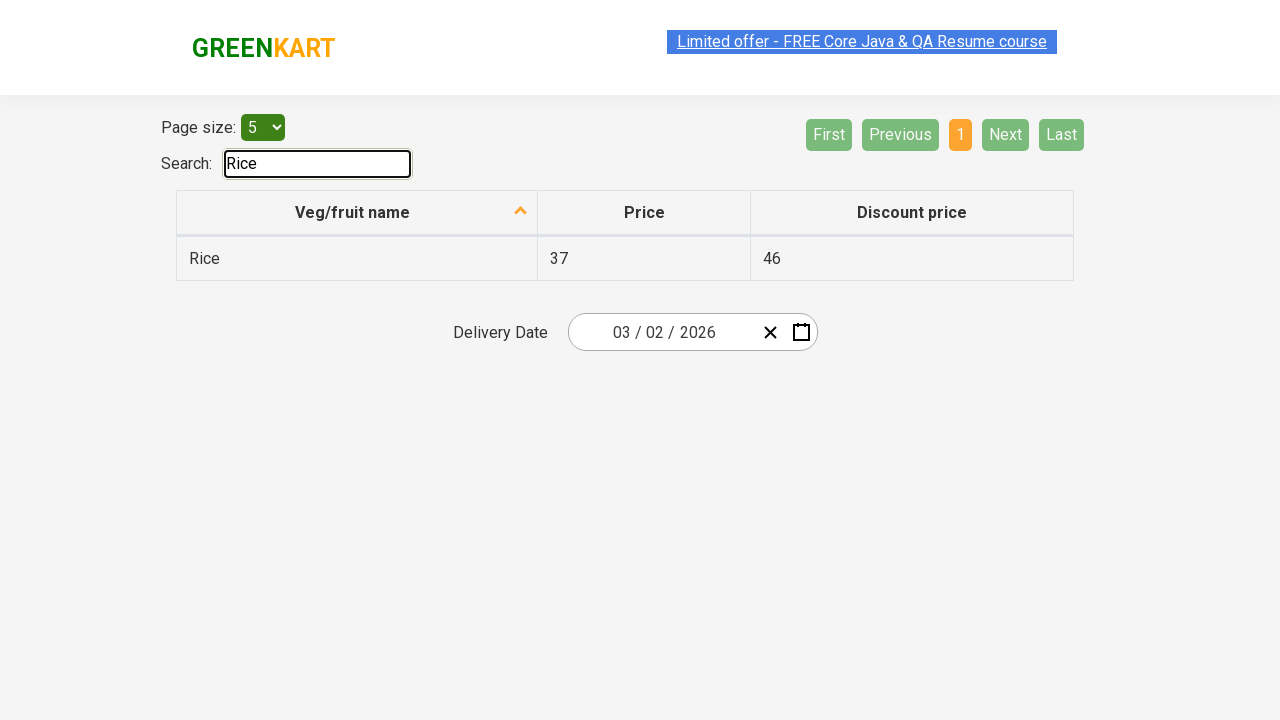

Retrieved all filtered vegetable results
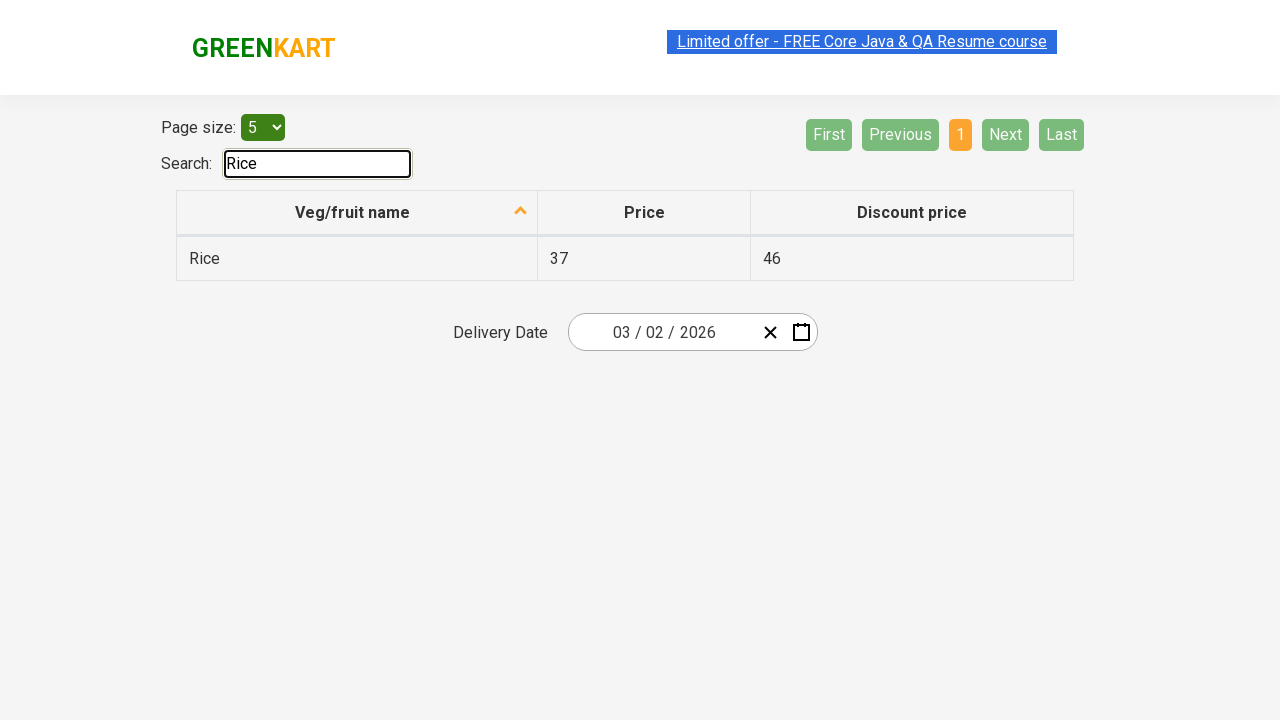

Verified filtered result contains 'Rice': Rice
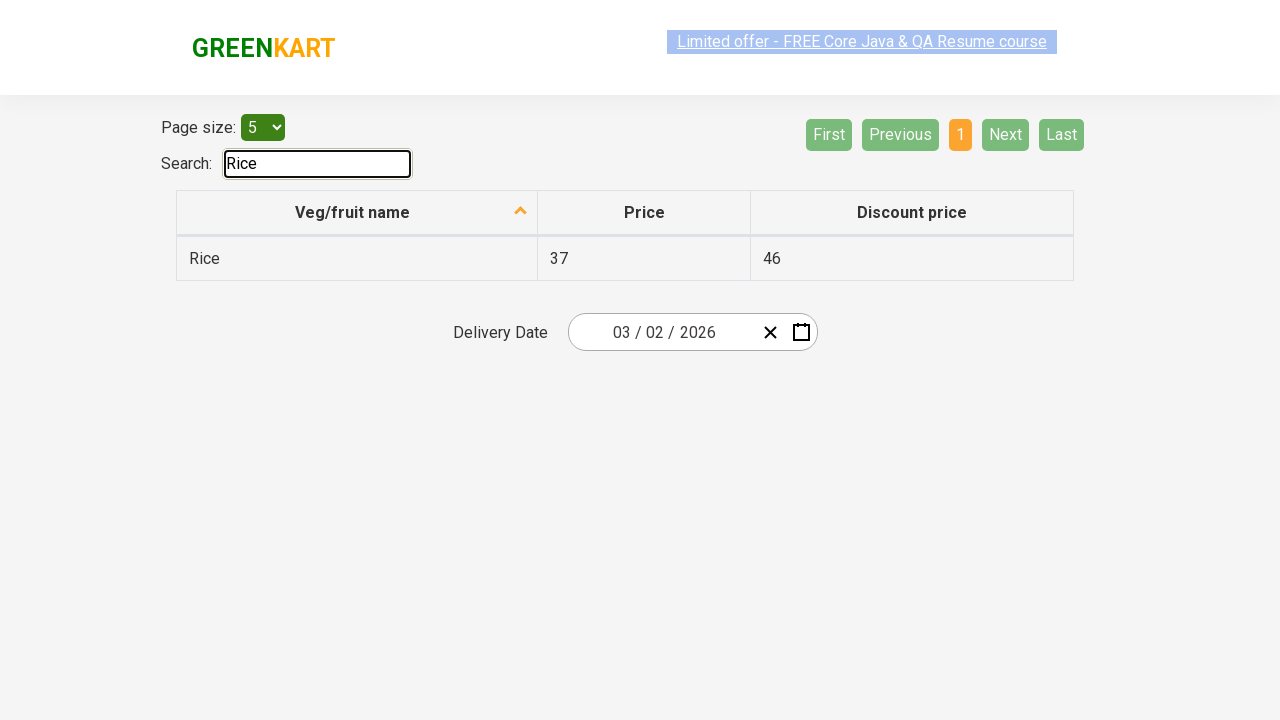

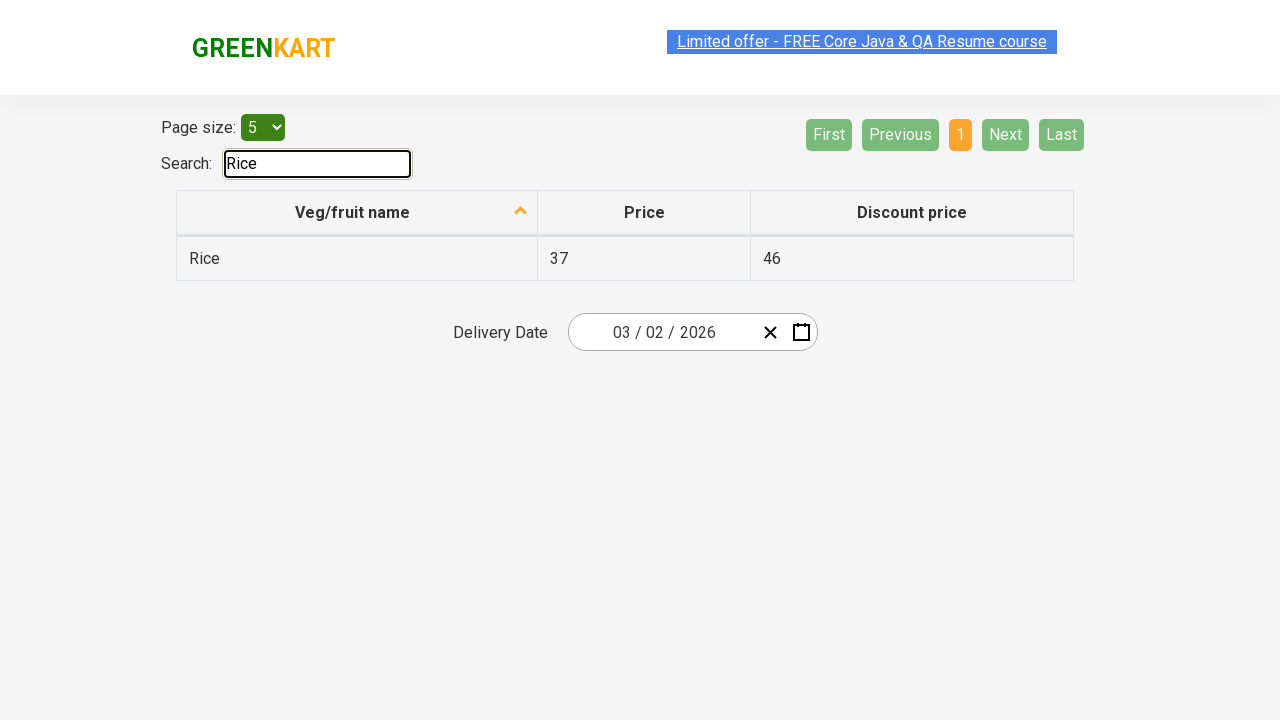